Tests a dependent dropdown list by selecting a country (India) and then selecting a state (Andhra Pradesh) from the cascading dropdown

Starting URL: https://phppot.com/demo/jquery-dependent-dropdown-list-countries-and-states/

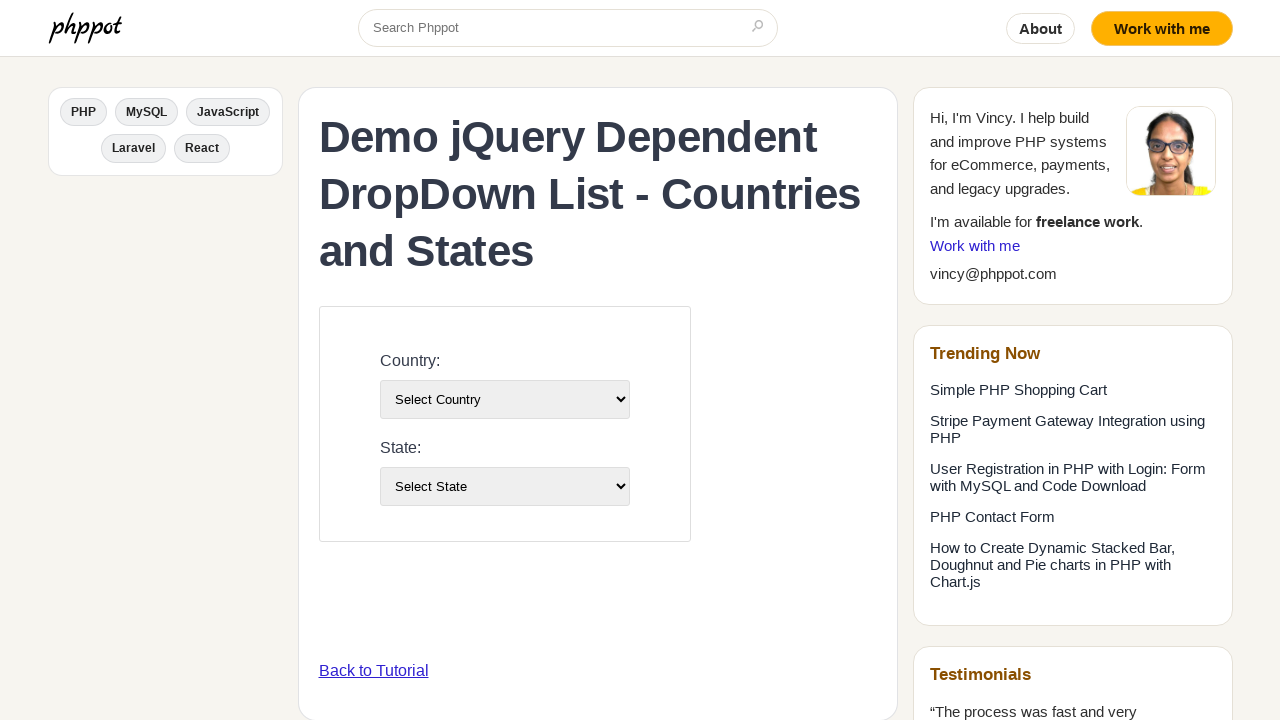

Selected 'India' from the country dropdown on select[name='country']
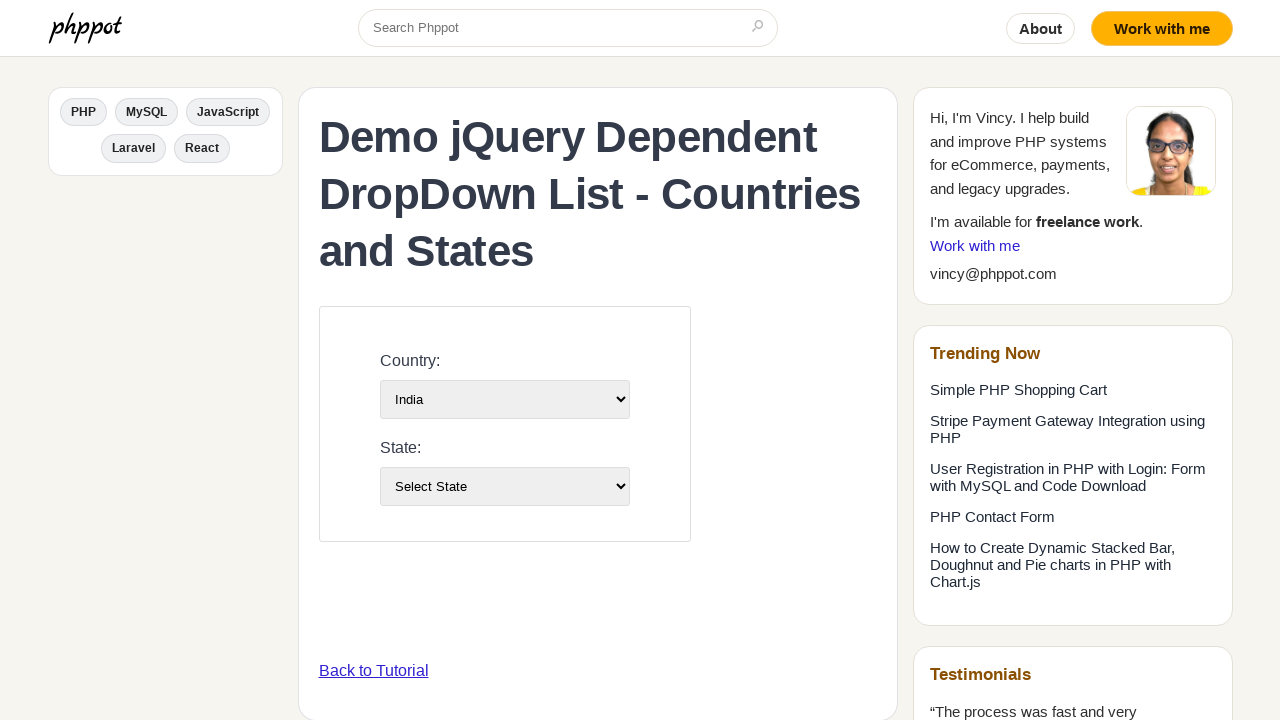

Waited for state dropdown to populate based on country selection
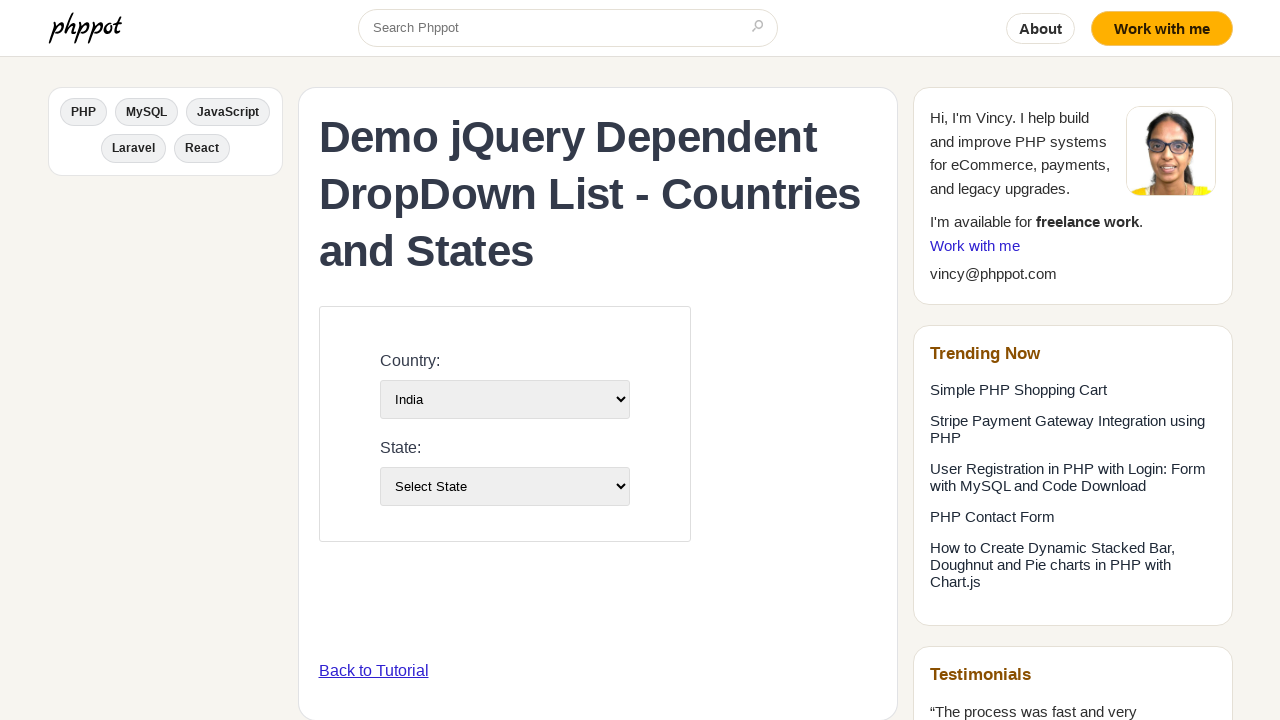

Selected 'Andhra Pradesh' from the state dropdown on select[name='state']
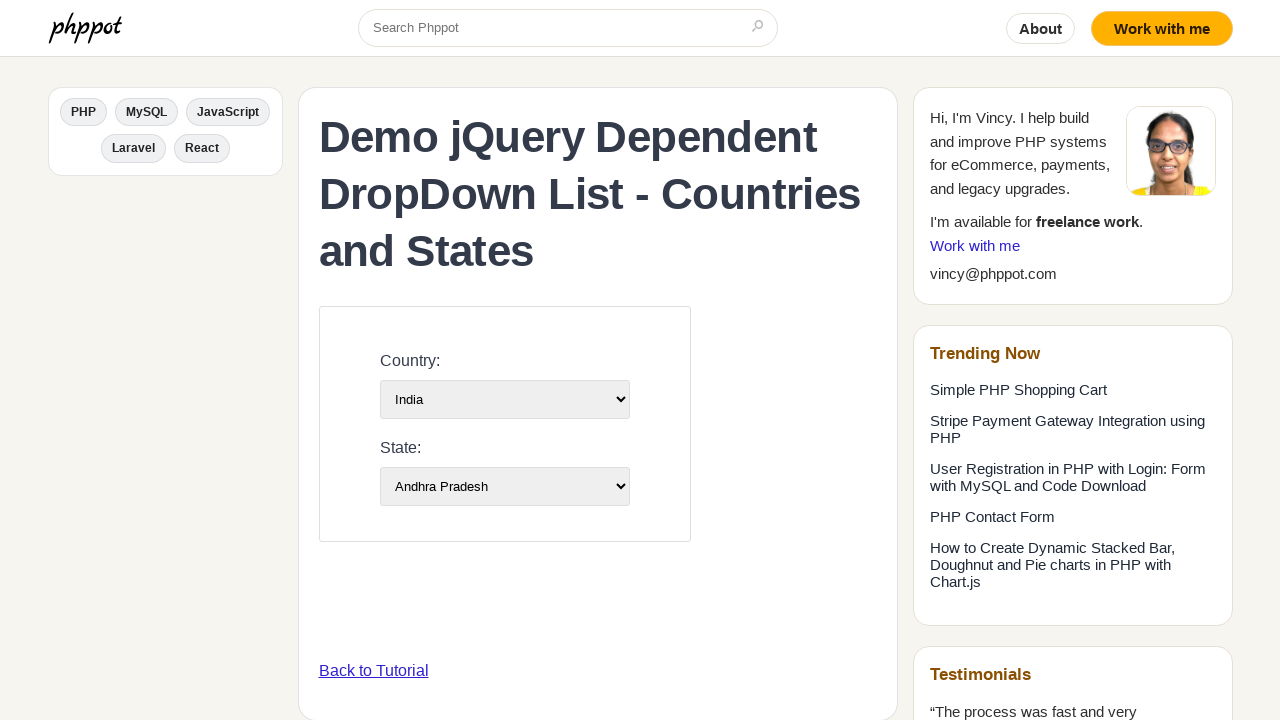

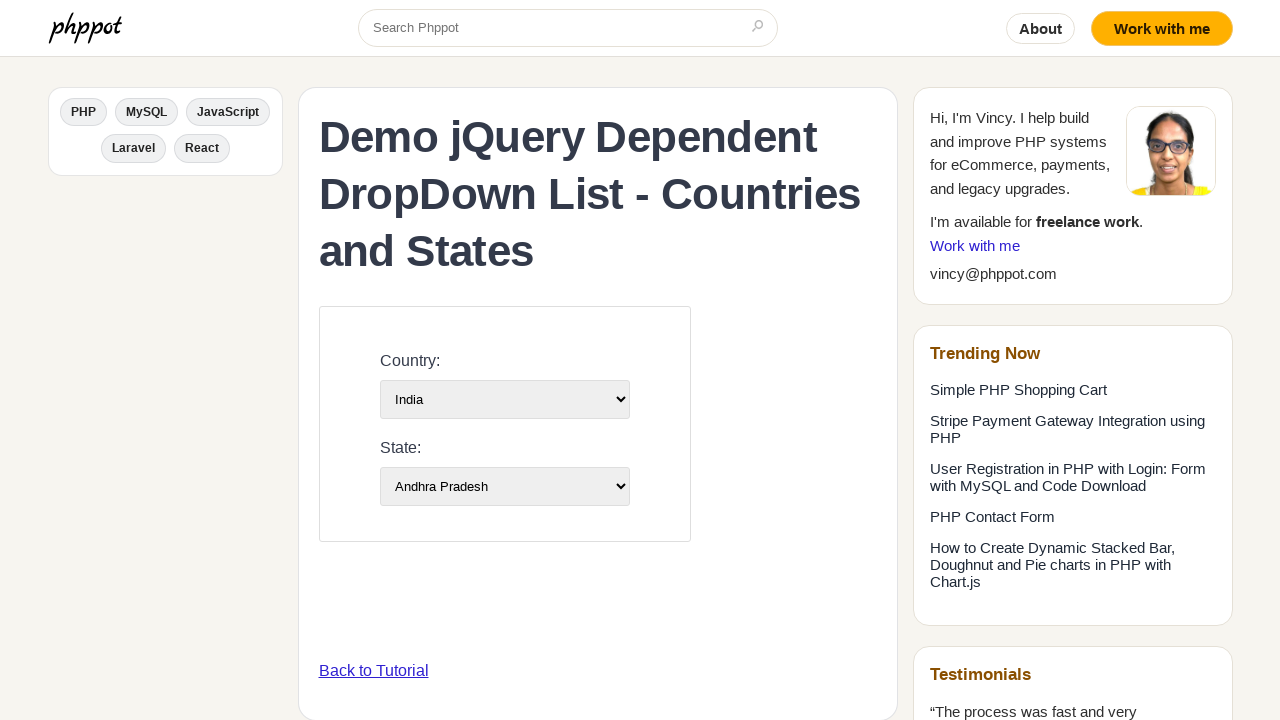